Tests dynamic content page by clicking the "click here" link to refresh the page with new dynamic content

Starting URL: https://the-internet.herokuapp.com/dynamic_content

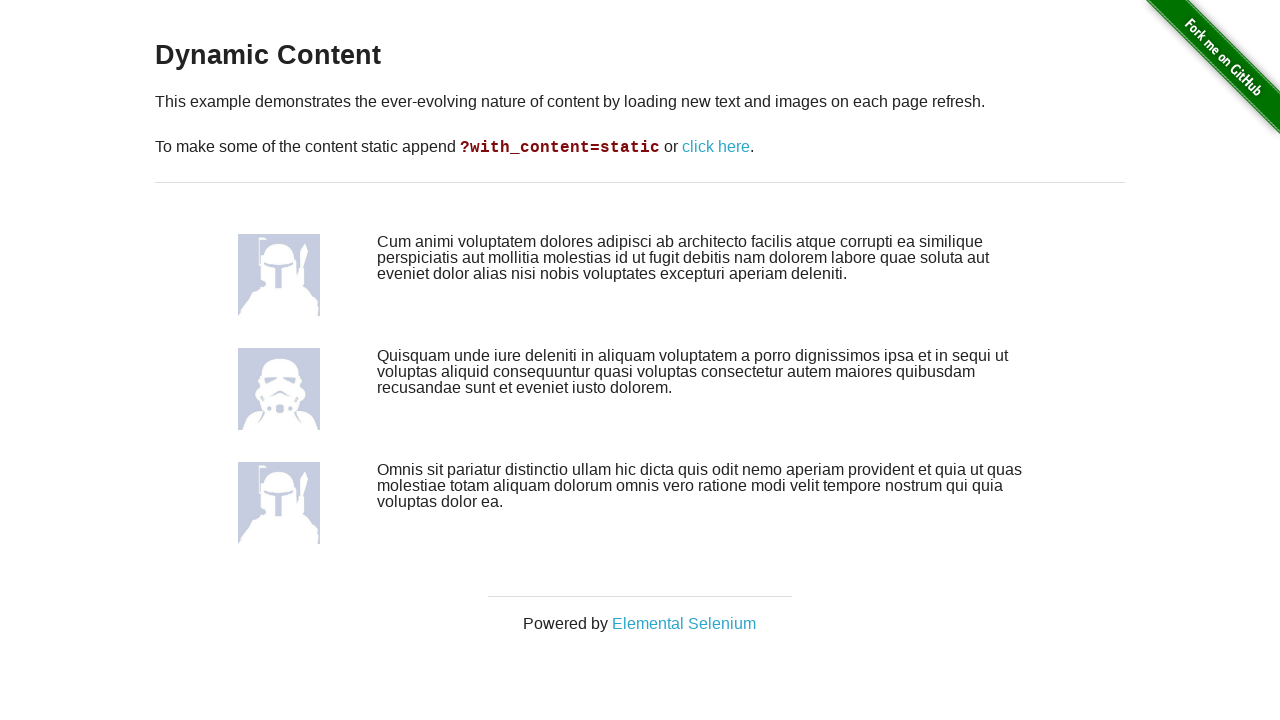

Clicked 'click here' link to refresh dynamic content at (716, 147) on text=click here
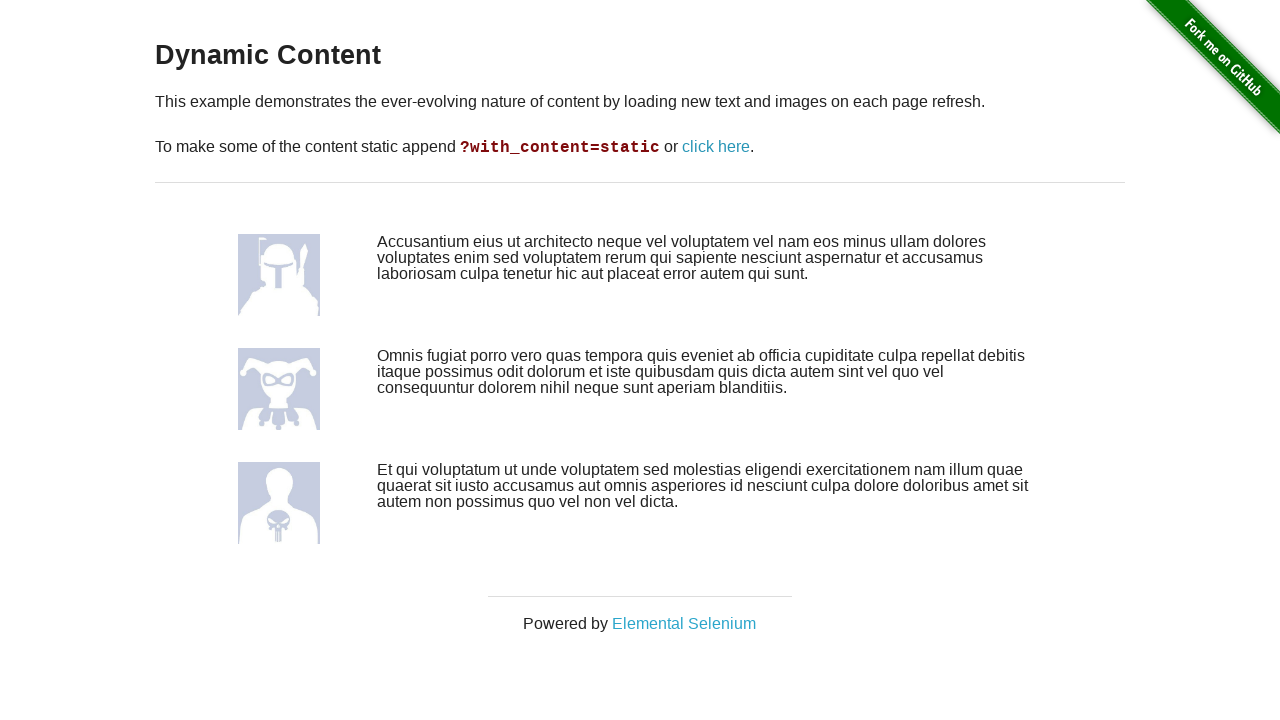

Page loaded after clicking refresh link
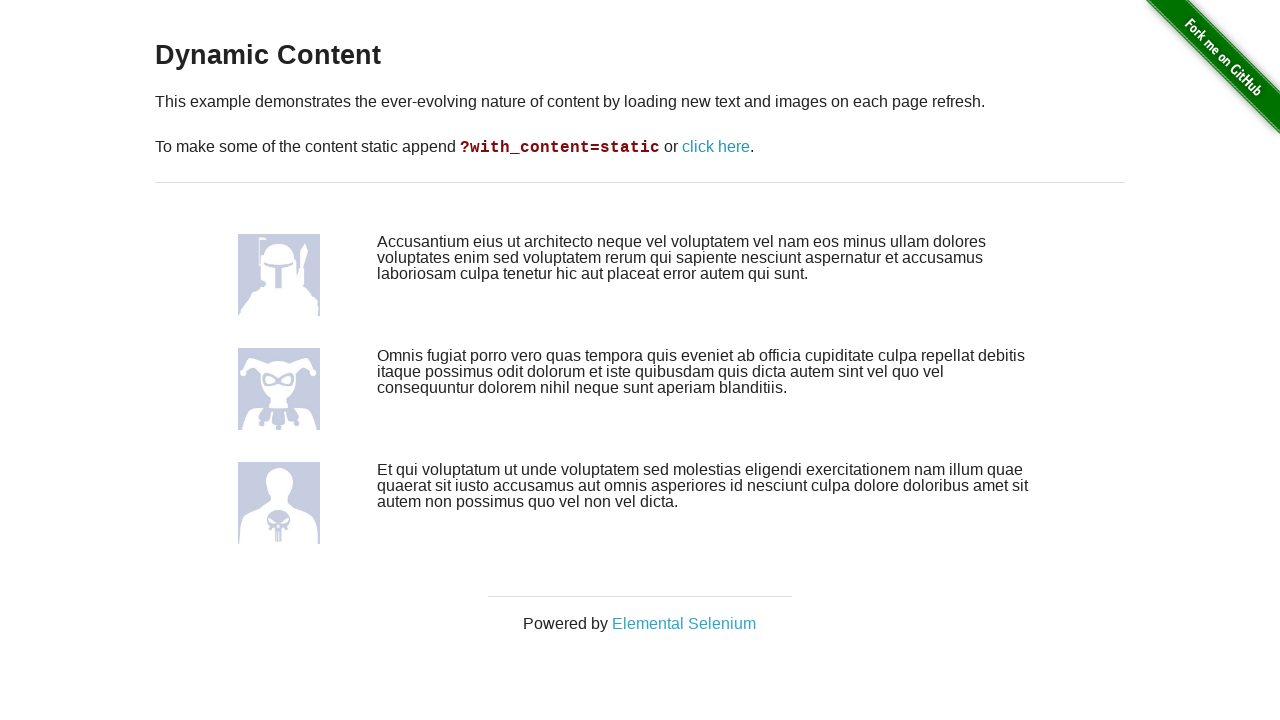

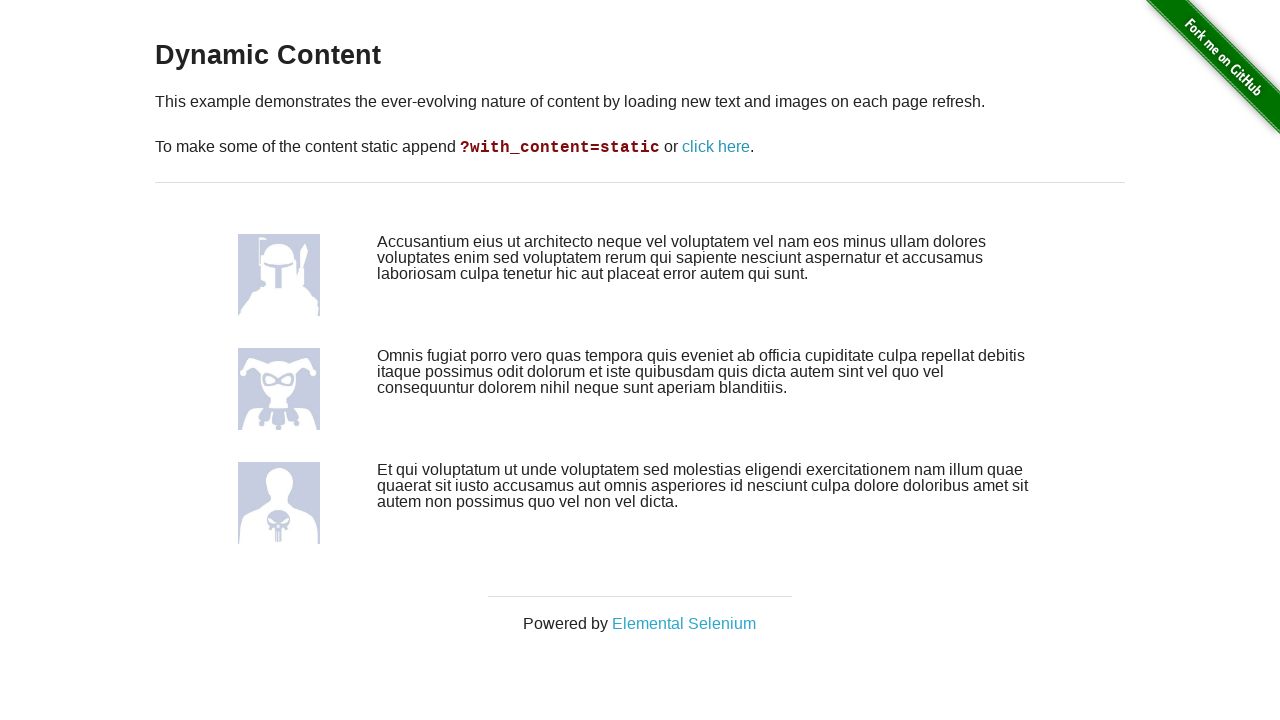